Tests the flight booking flow on BlazeDemo by selecting departure and destination cities, choosing a flight, filling in passenger and payment details, and completing the purchase.

Starting URL: https://blazedemo.com/

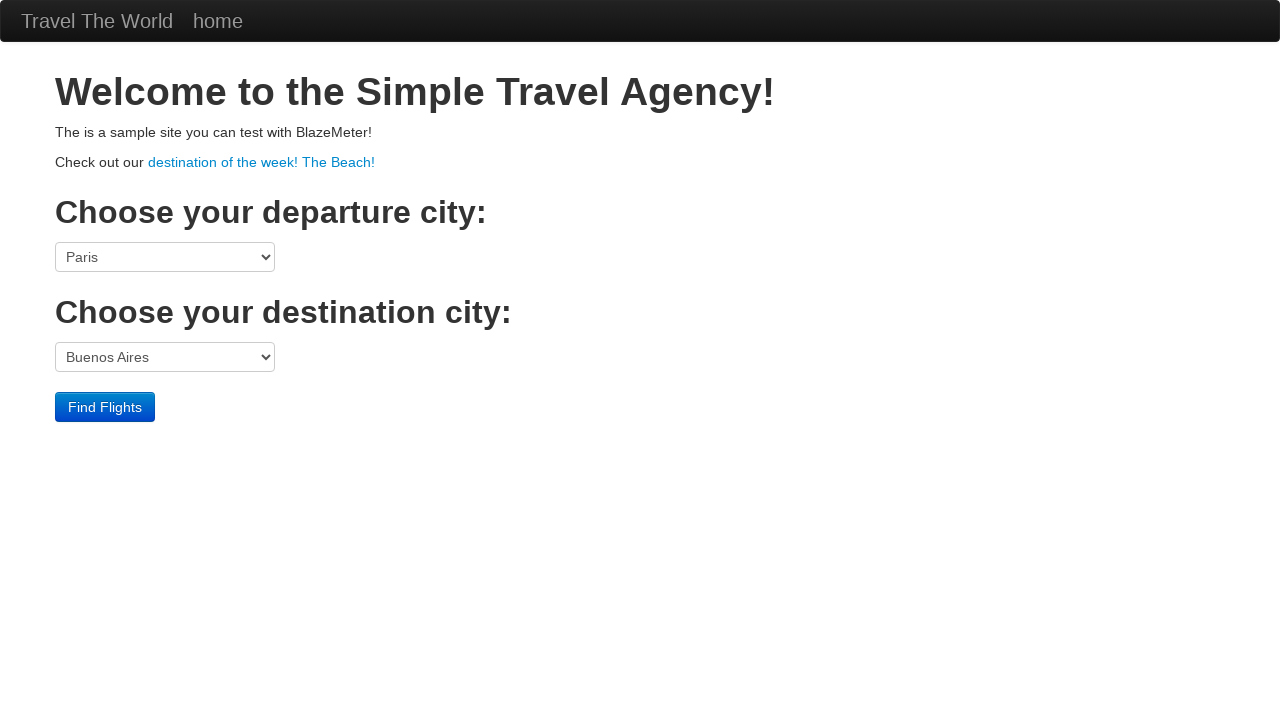

Clicked departure city dropdown at (165, 257) on select[name='fromPort']
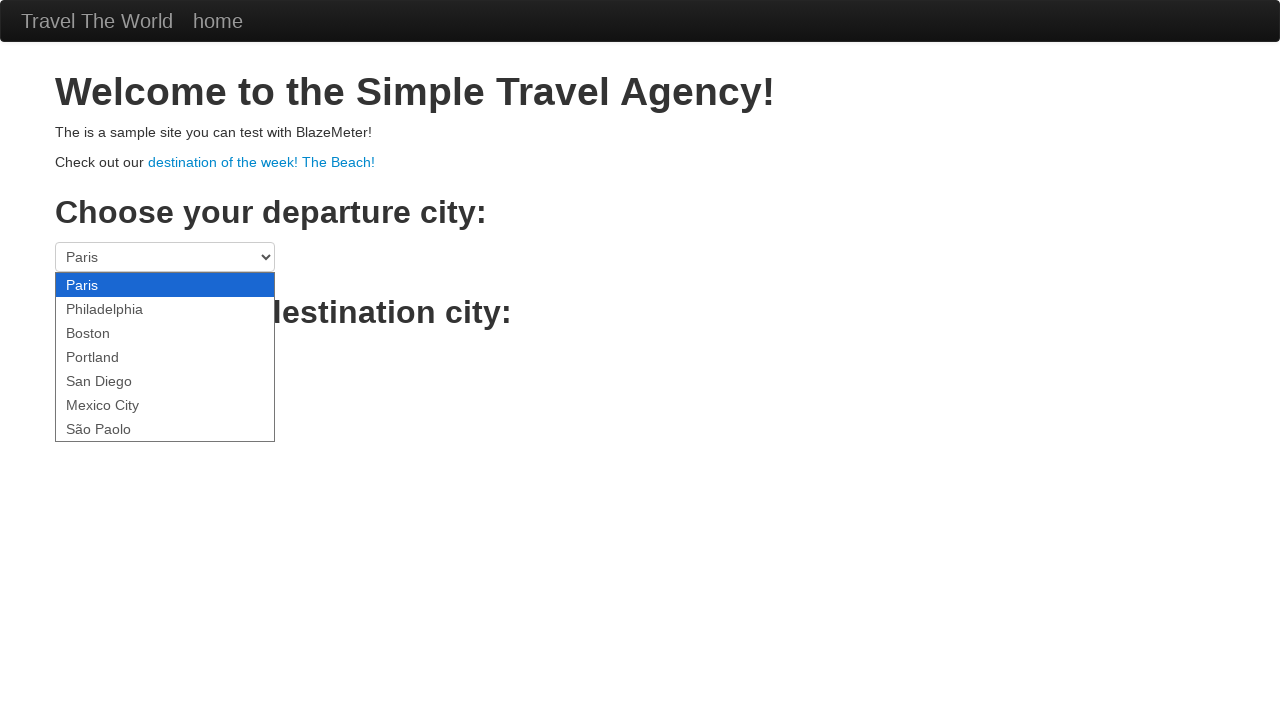

Selected São Paolo as departure city on select[name='fromPort']
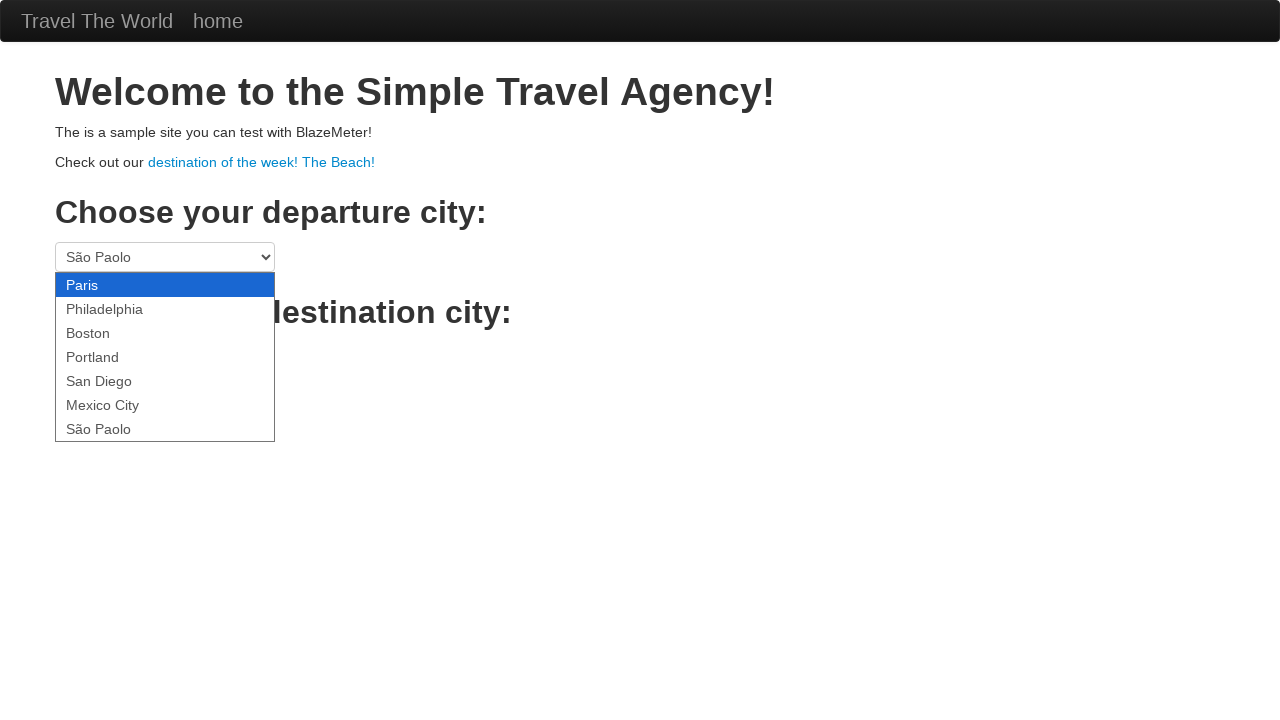

Clicked destination city dropdown at (165, 357) on select[name='toPort']
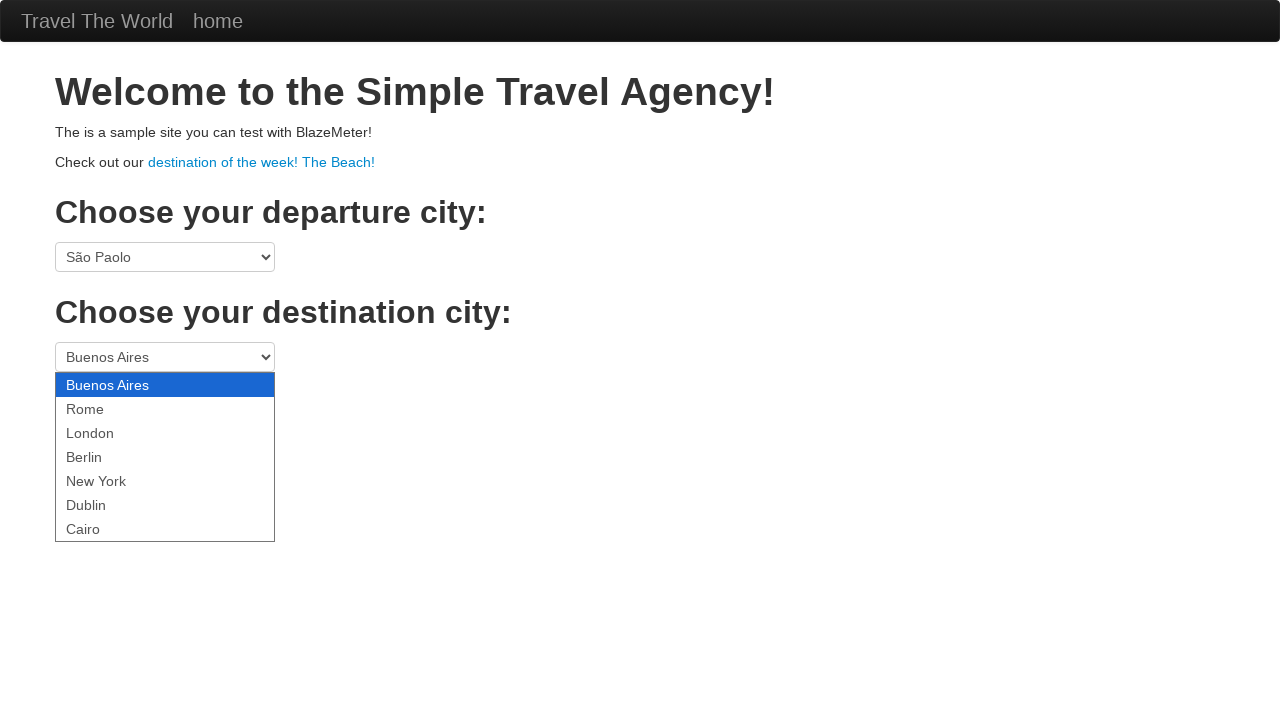

Selected New York as destination city on select[name='toPort']
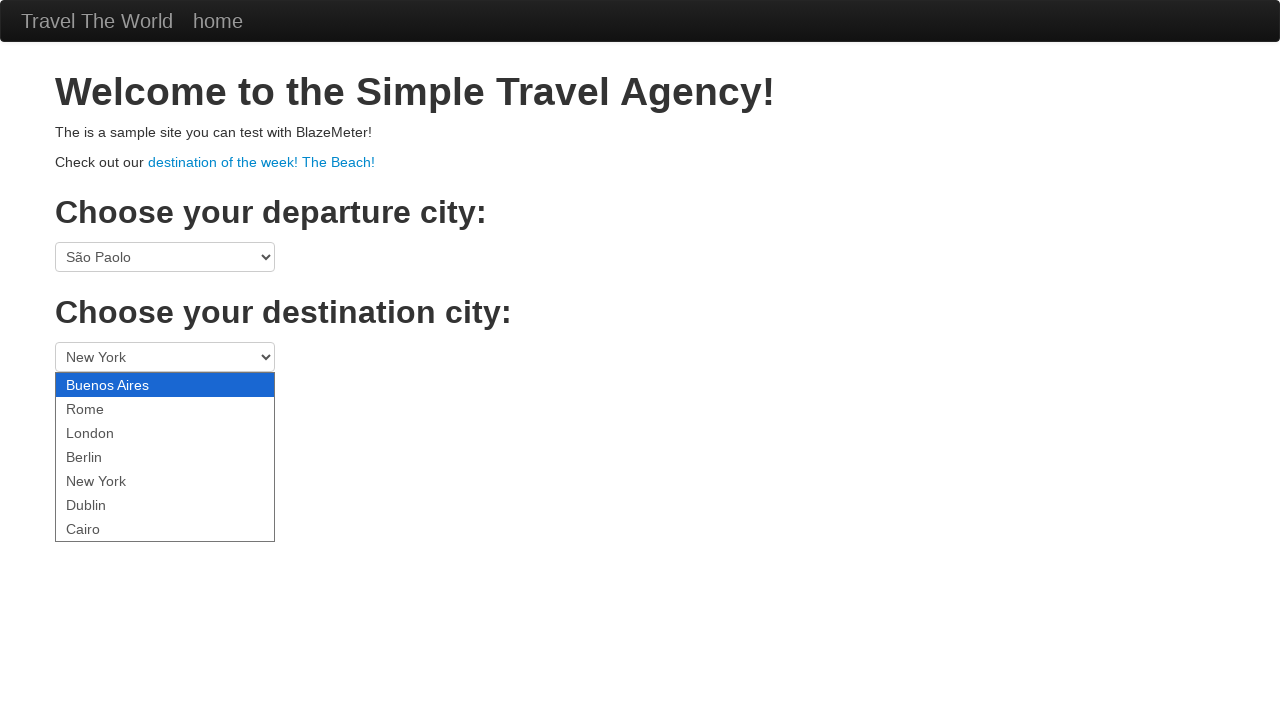

Clicked Find Flights button at (105, 407) on .btn-primary
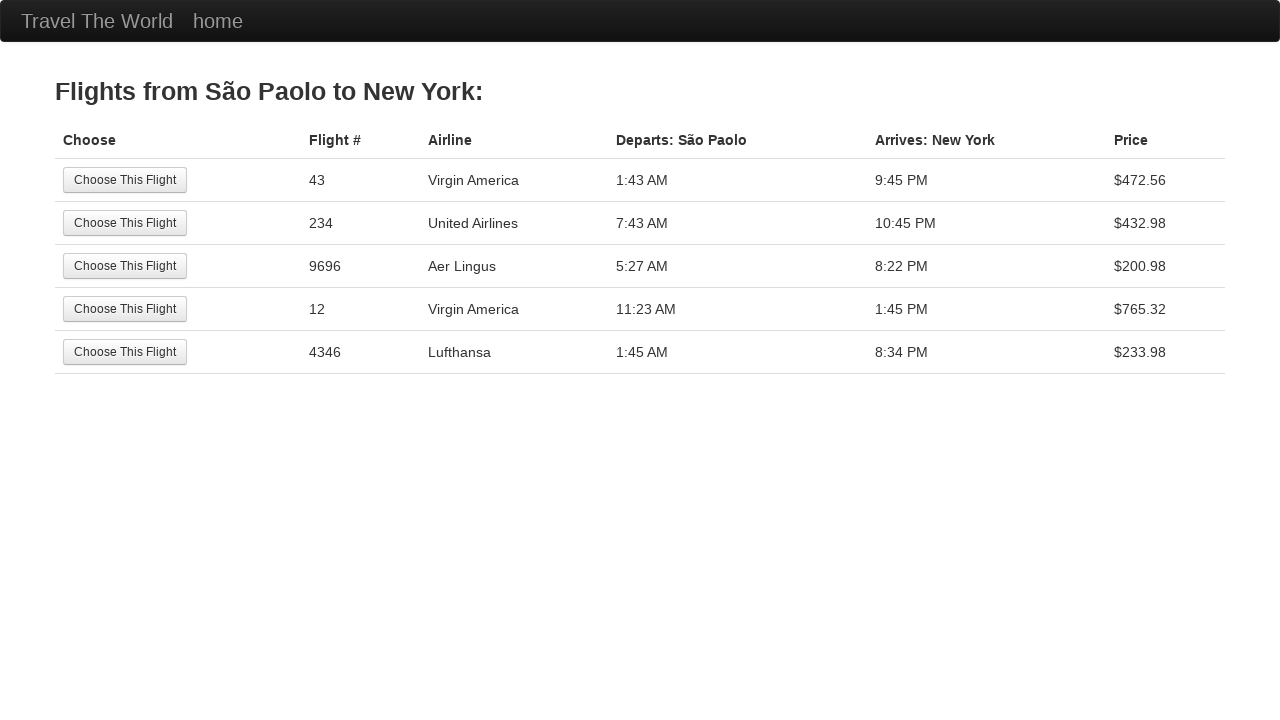

Waited for flights header to load
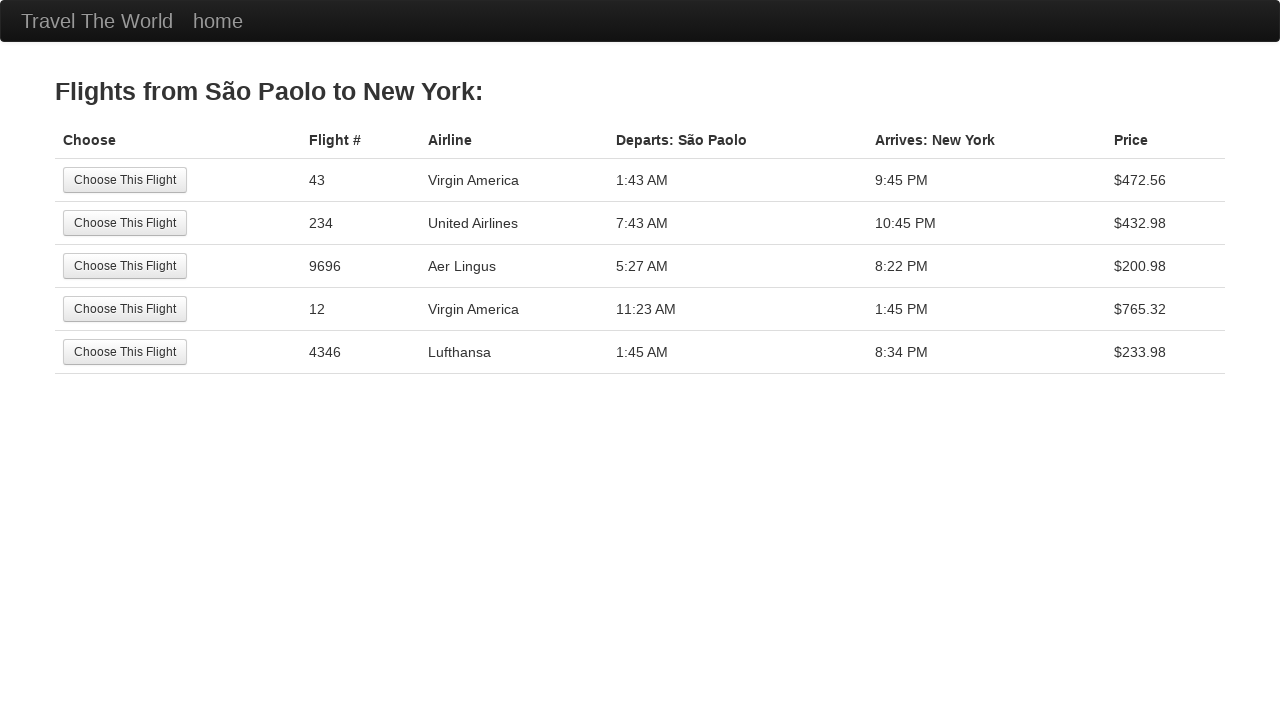

Selected the first available flight at (125, 180) on tr:nth-child(1) .btn
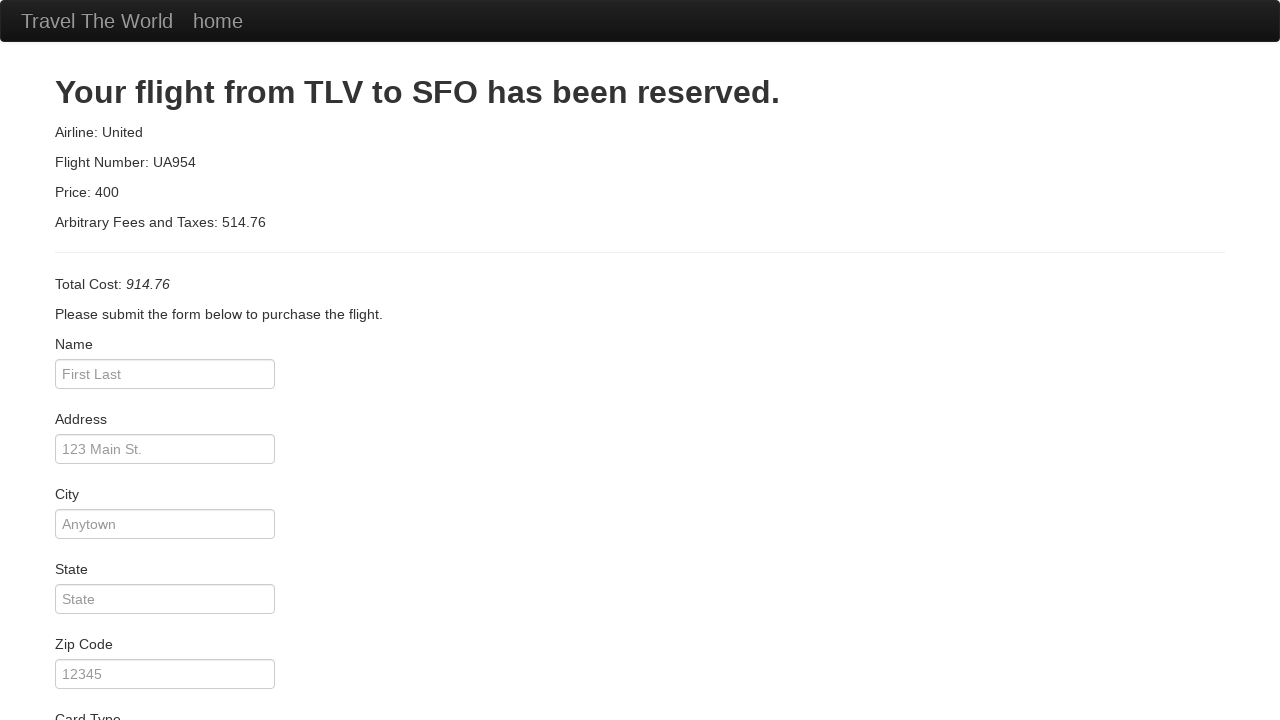

Clicked passenger name field at (165, 374) on #inputName
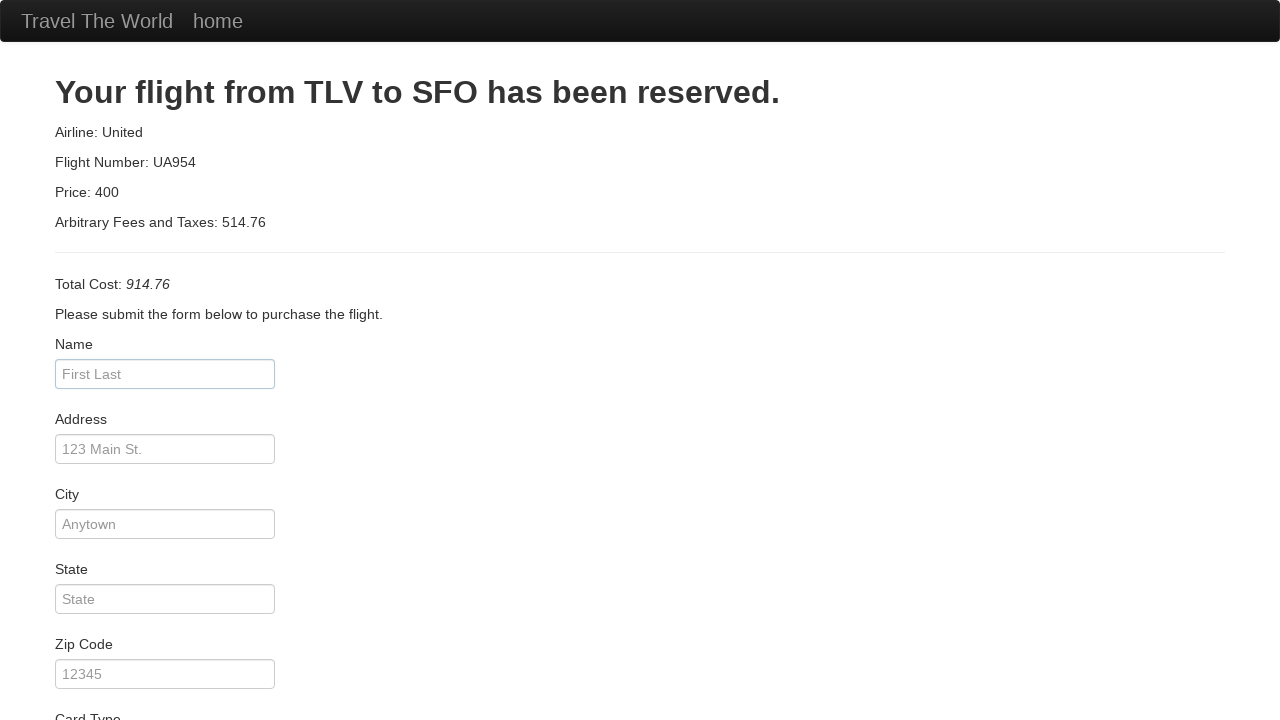

Filled passenger name with 'João Silva' on #inputName
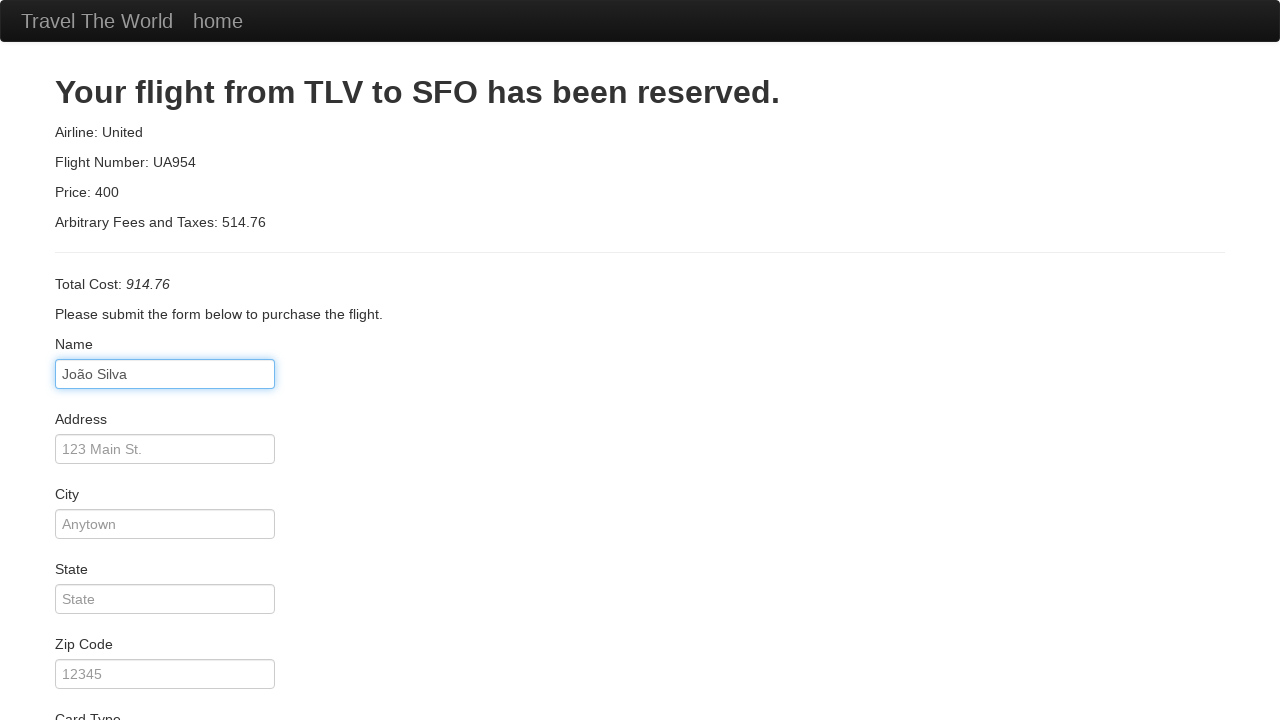

Clicked address field at (165, 449) on #address
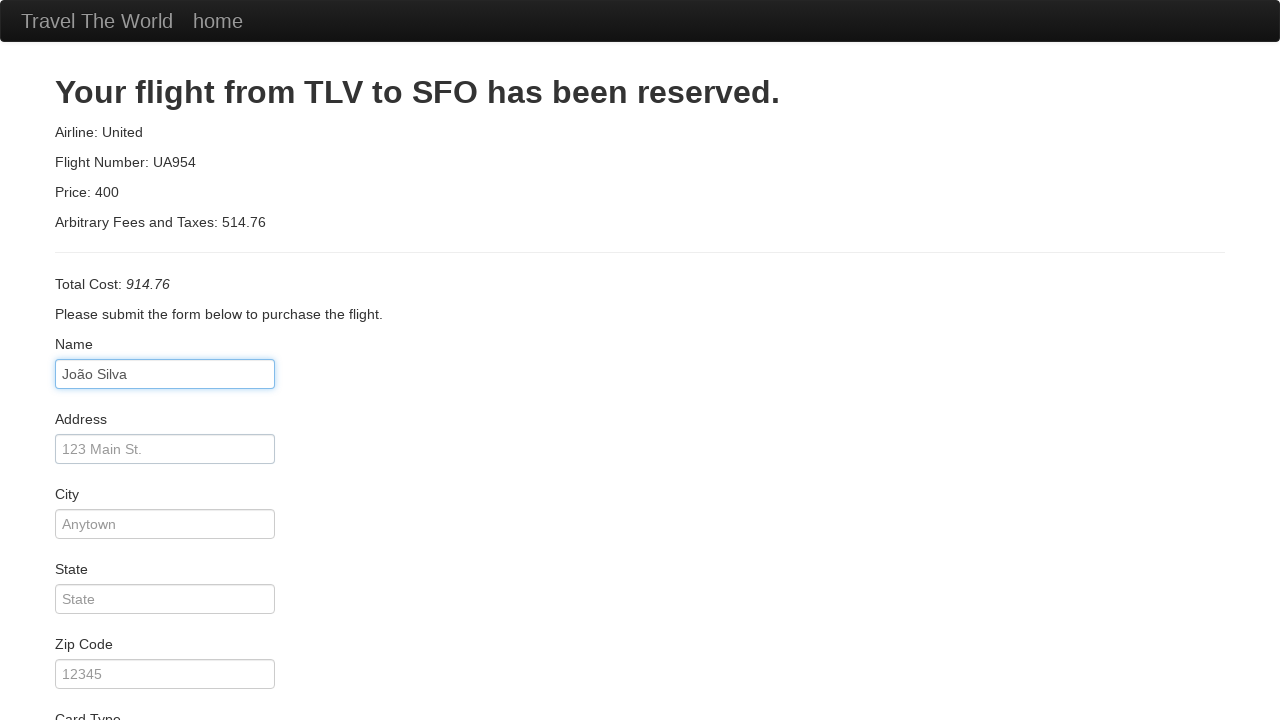

Clicked card type dropdown at (165, 360) on #cardType
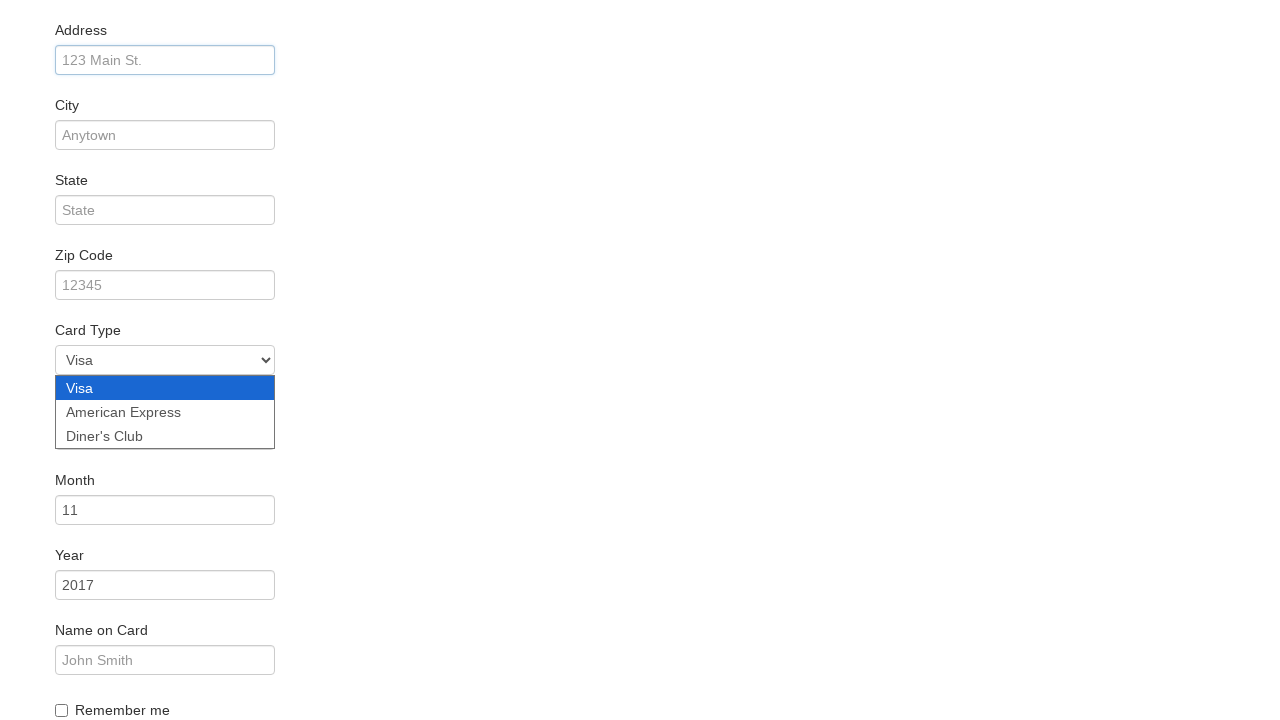

Selected American Express as card type on #cardType
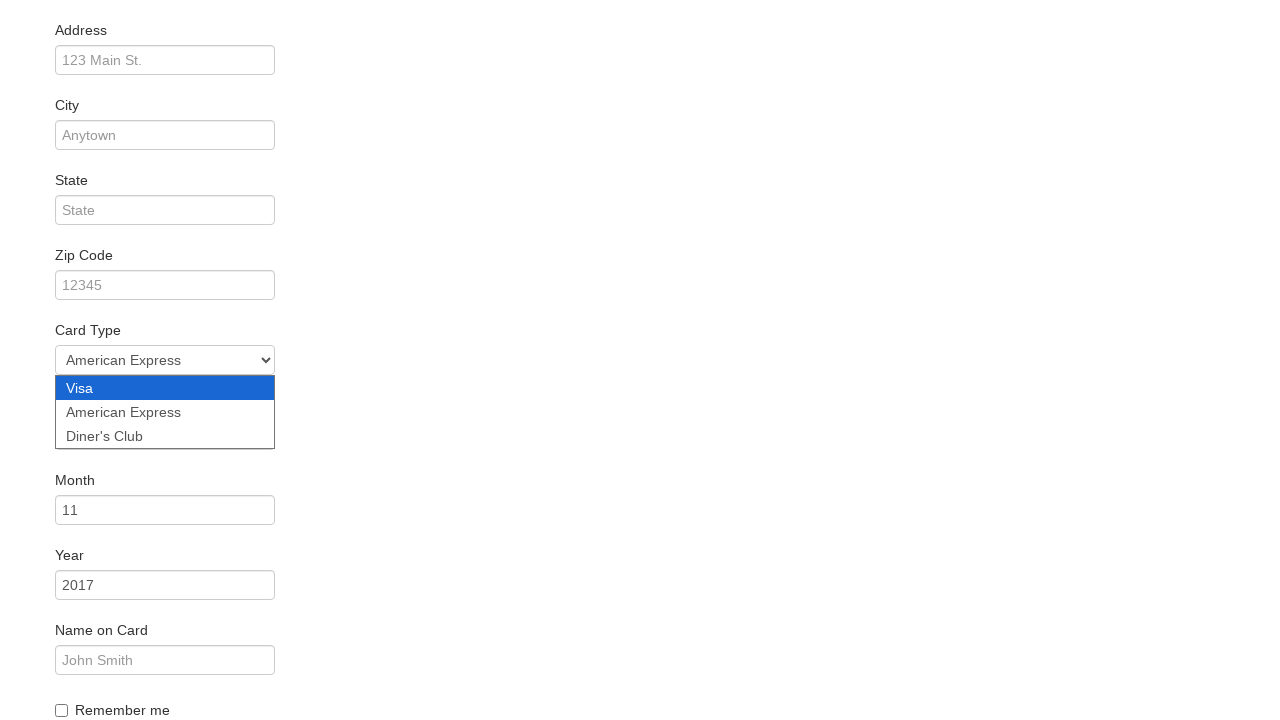

Checked 'Remember me' checkbox at (62, 710) on #rememberMe
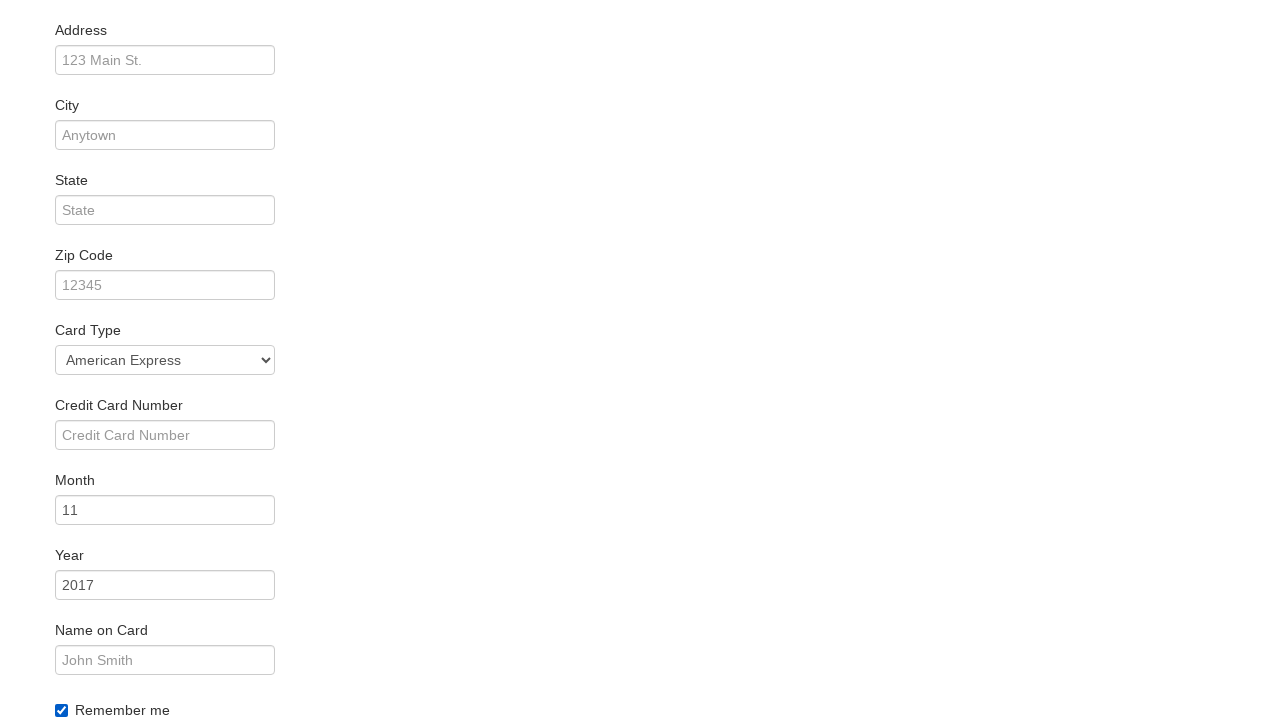

Clicked submit button to complete purchase at (118, 685) on .btn-primary
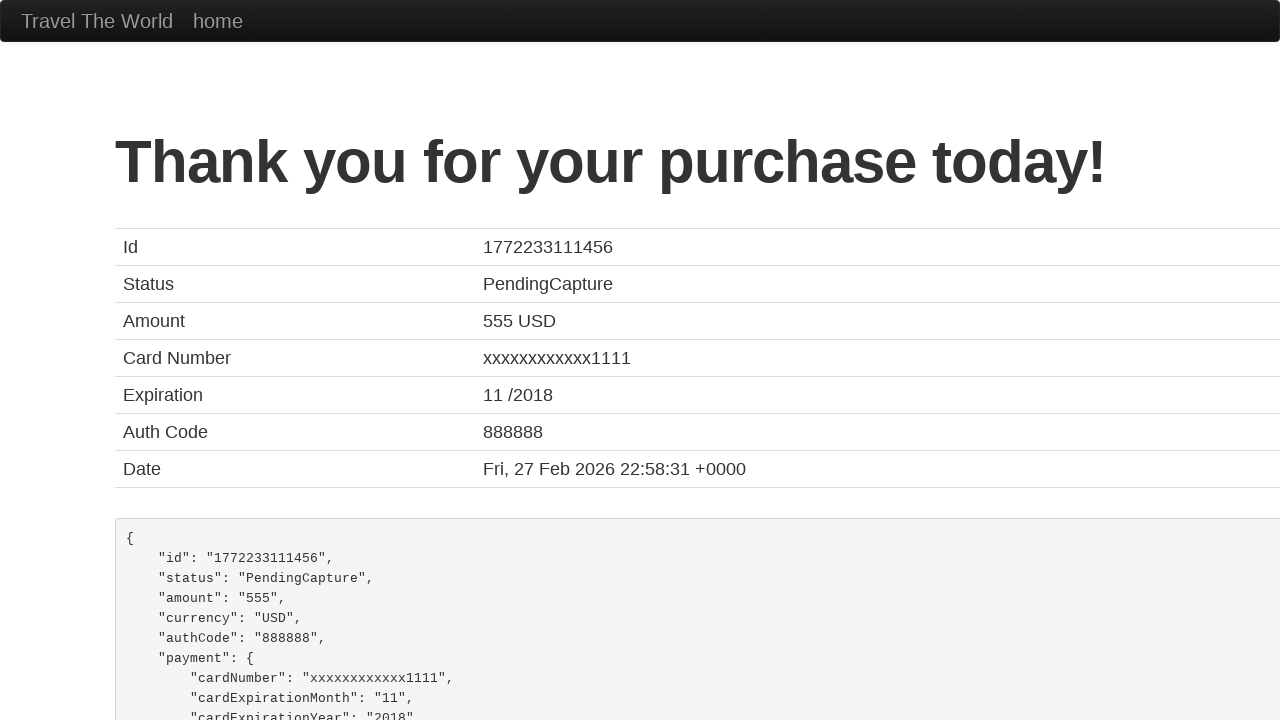

Waited for confirmation page to load
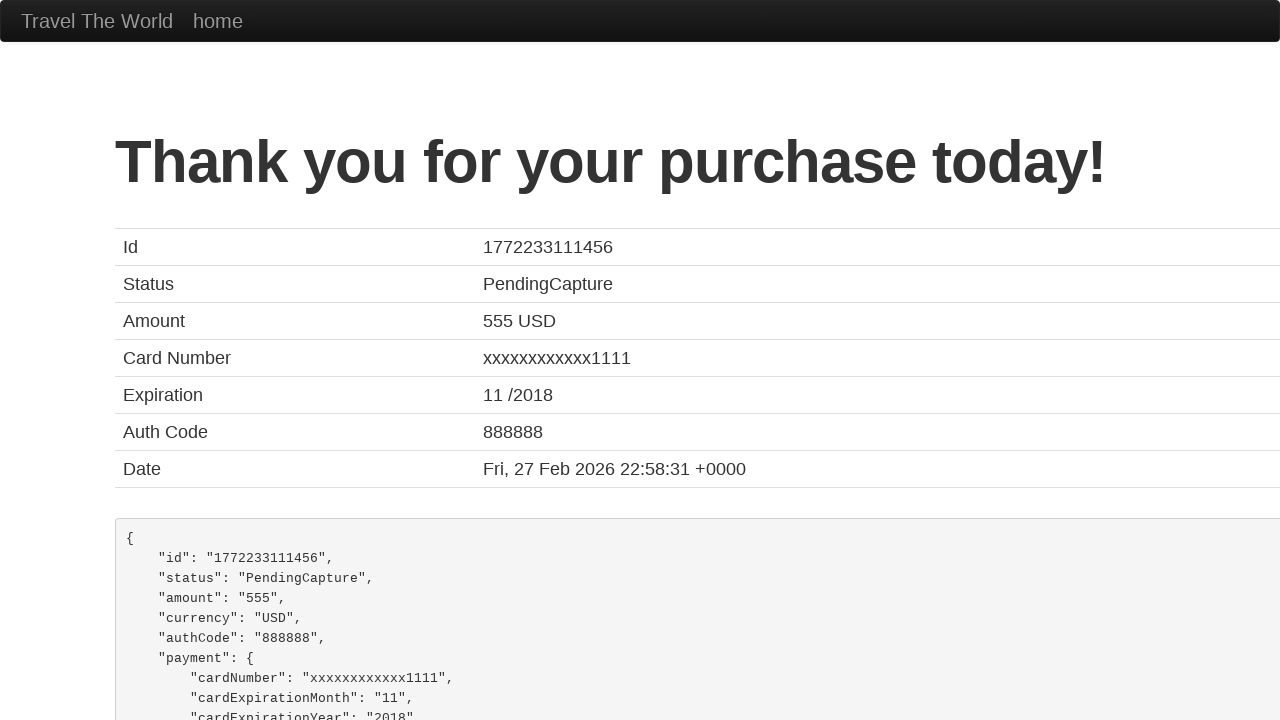

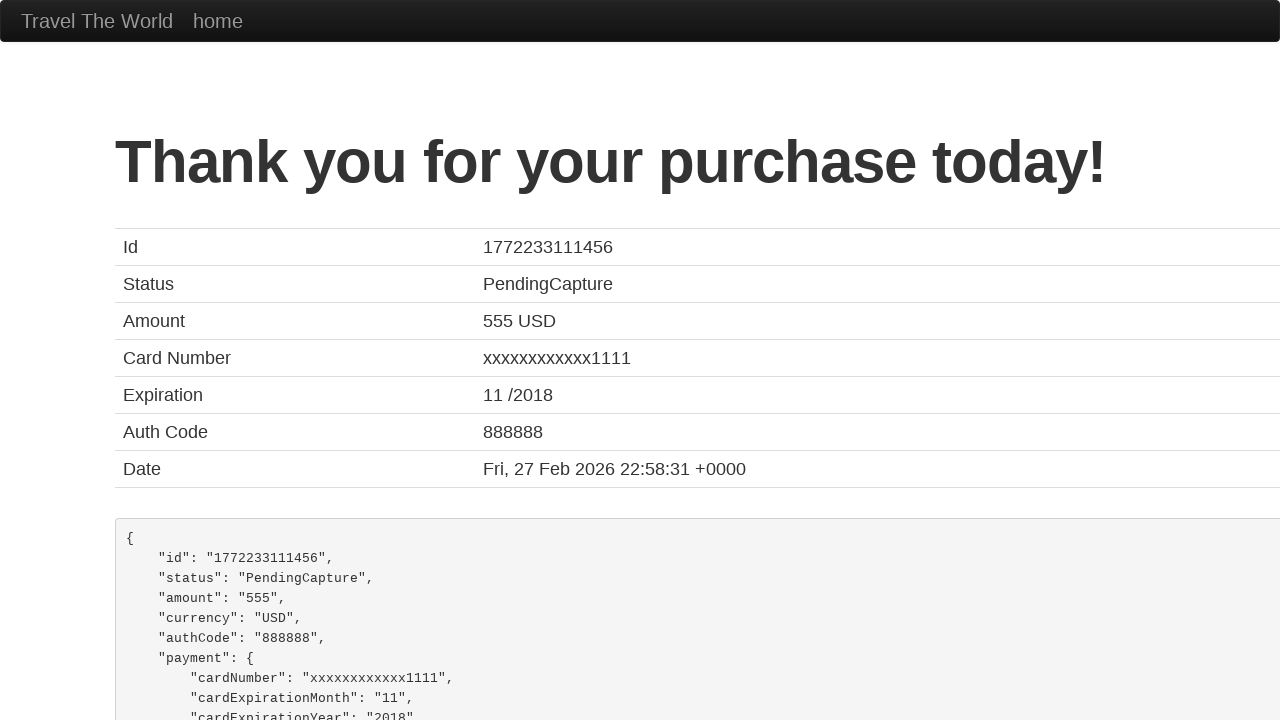